Tests that edits are saved when the input field loses focus (blur)

Starting URL: https://demo.playwright.dev/todomvc

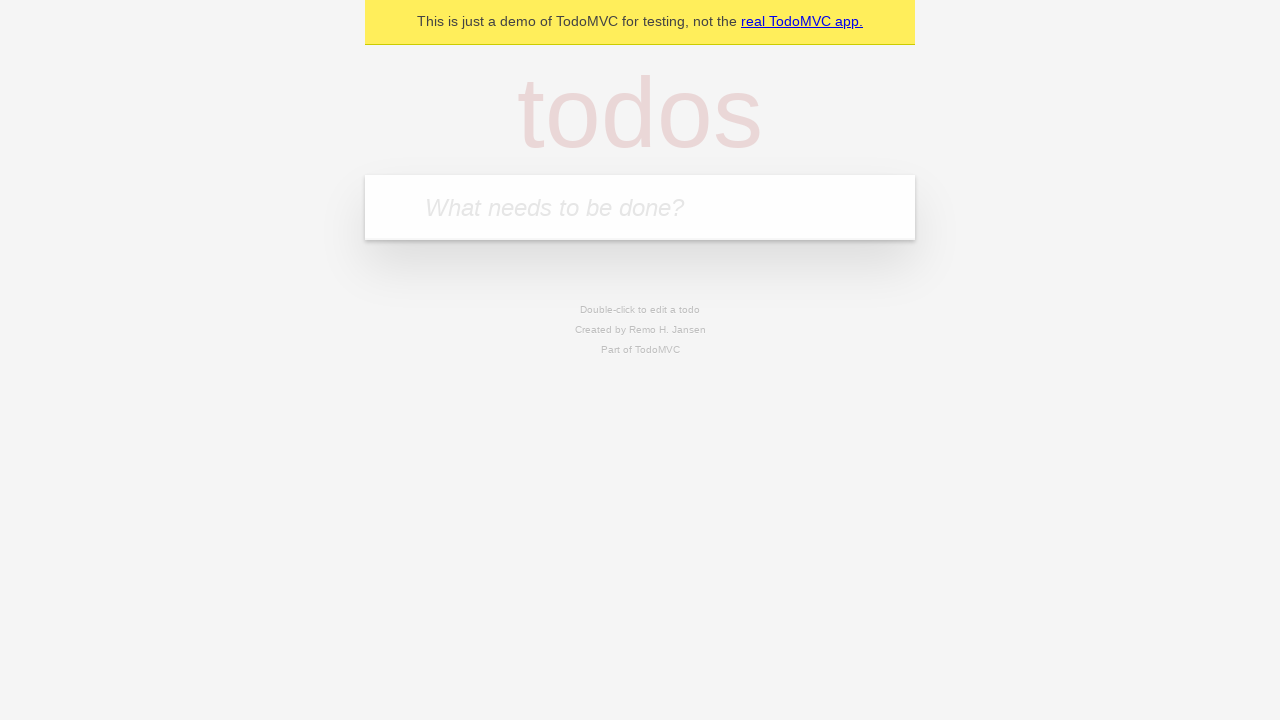

Filled first todo input with 'buy some cheese' on internal:attr=[placeholder="What needs to be done?"i]
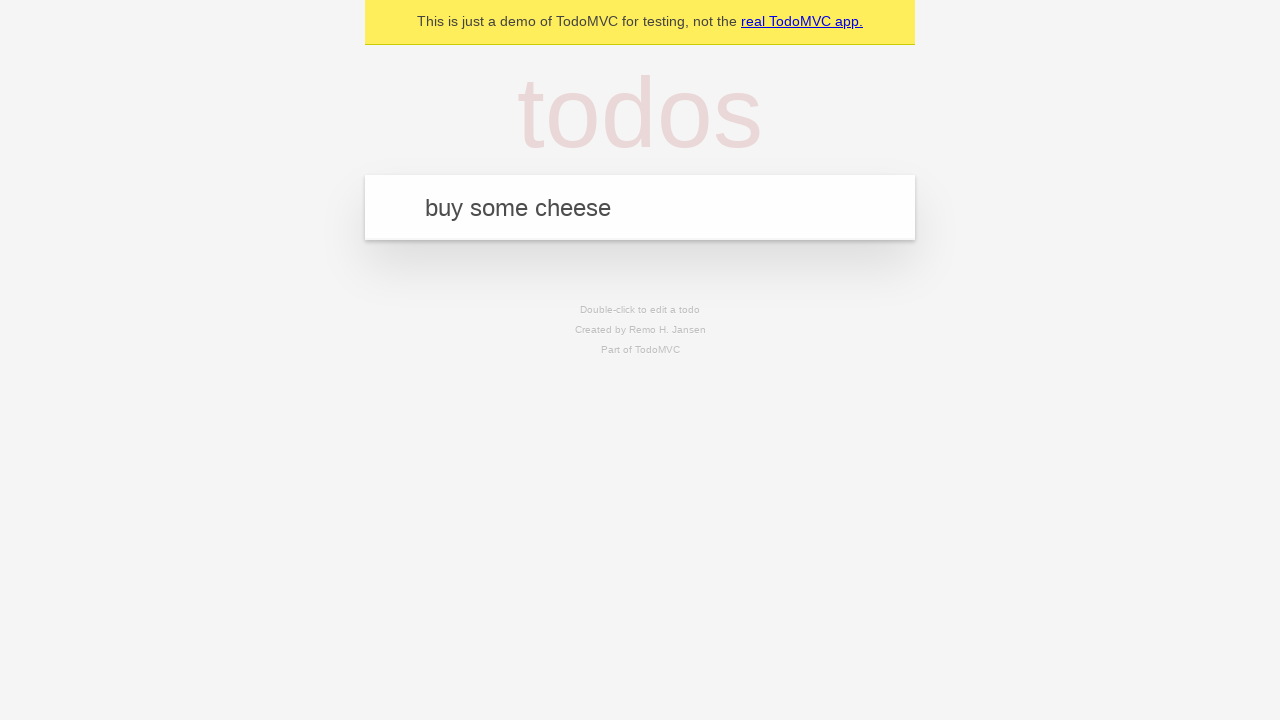

Pressed Enter to create first todo on internal:attr=[placeholder="What needs to be done?"i]
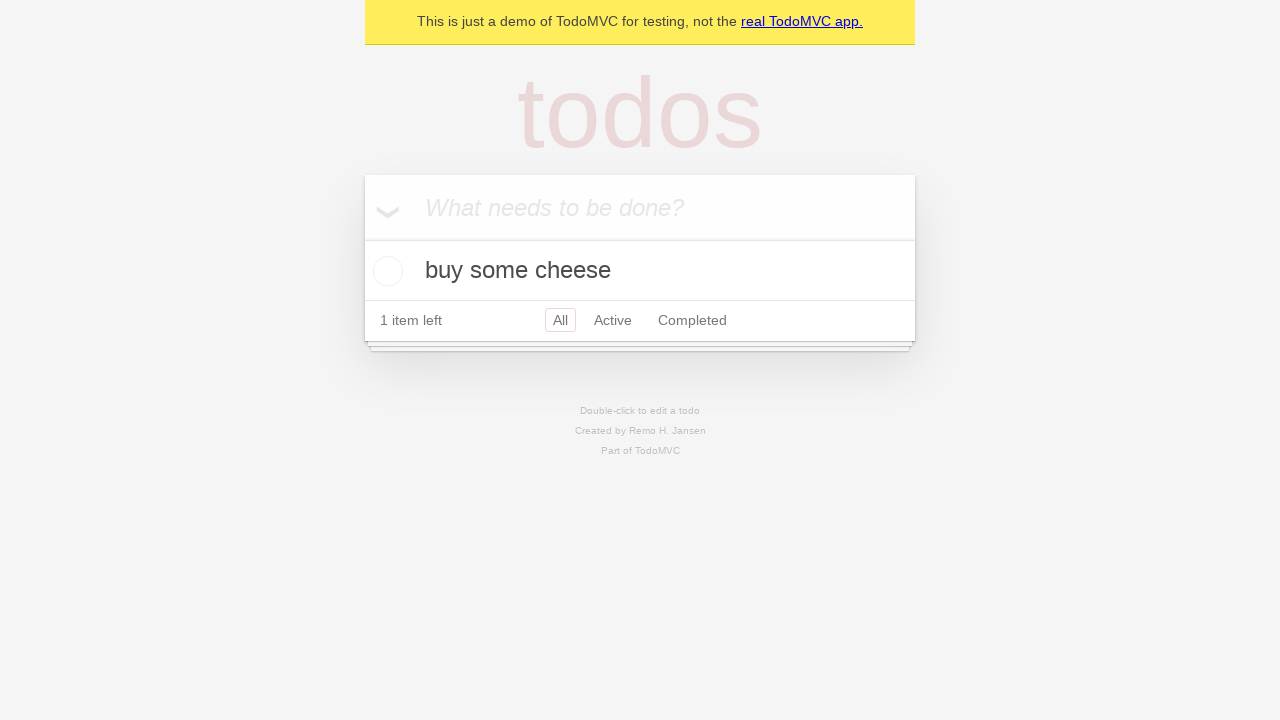

Filled second todo input with 'feed the cat' on internal:attr=[placeholder="What needs to be done?"i]
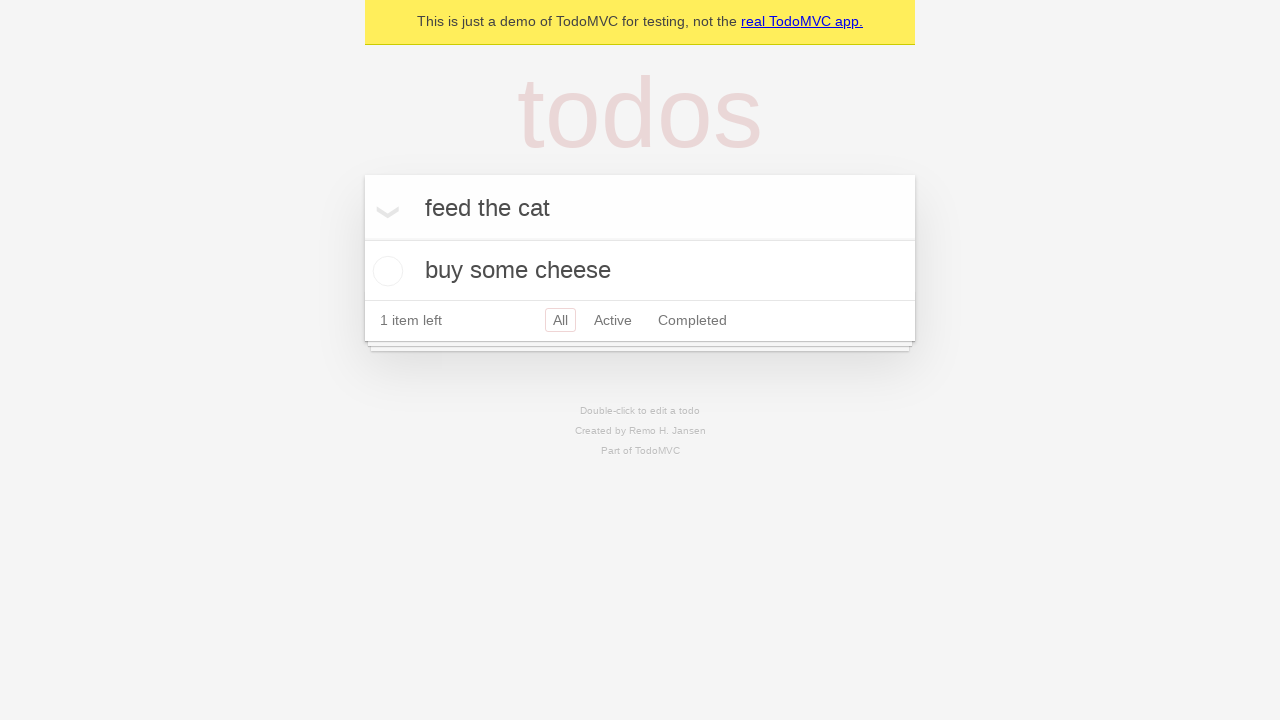

Pressed Enter to create second todo on internal:attr=[placeholder="What needs to be done?"i]
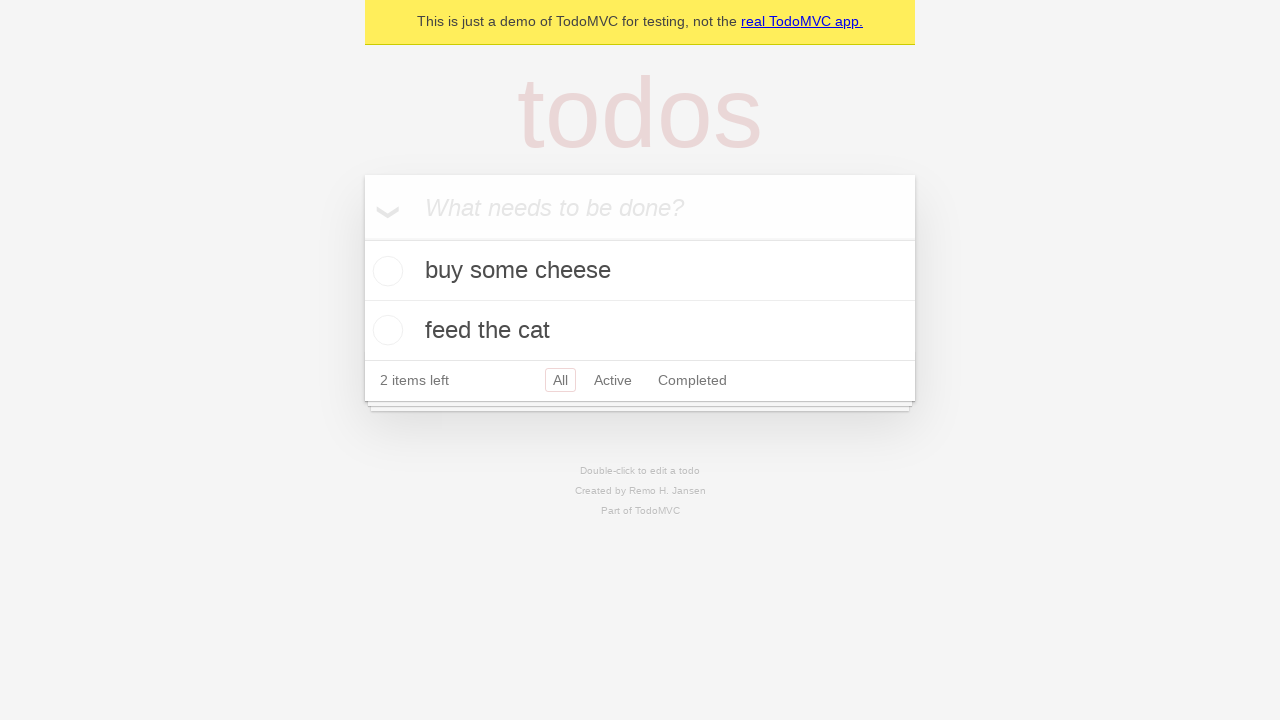

Filled third todo input with 'book a doctors appointment' on internal:attr=[placeholder="What needs to be done?"i]
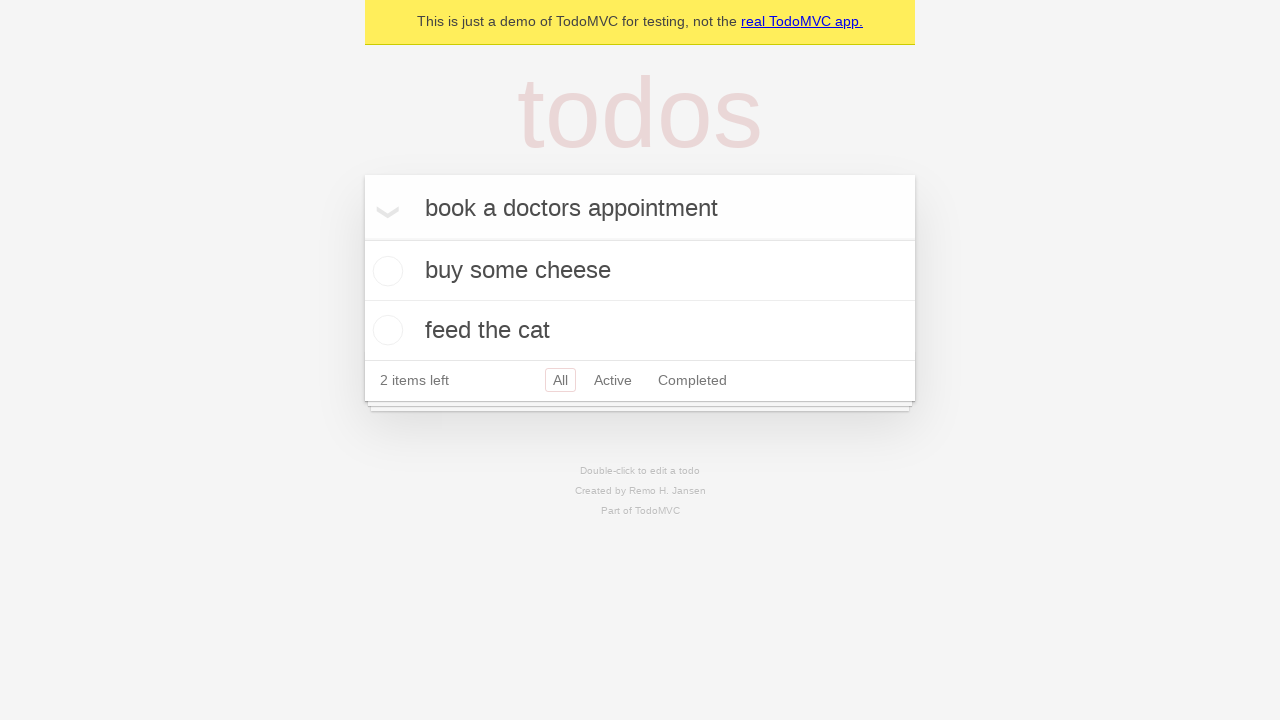

Pressed Enter to create third todo on internal:attr=[placeholder="What needs to be done?"i]
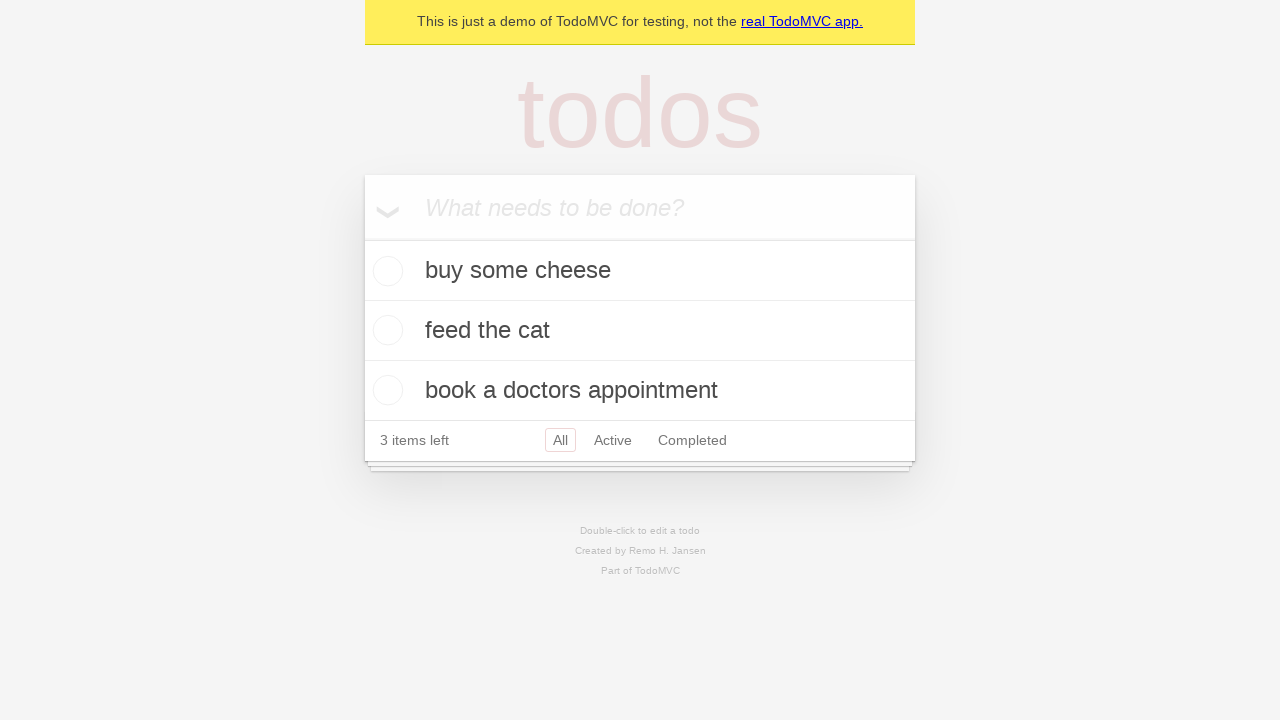

Double-clicked second todo to enter edit mode at (640, 331) on internal:testid=[data-testid="todo-item"s] >> nth=1
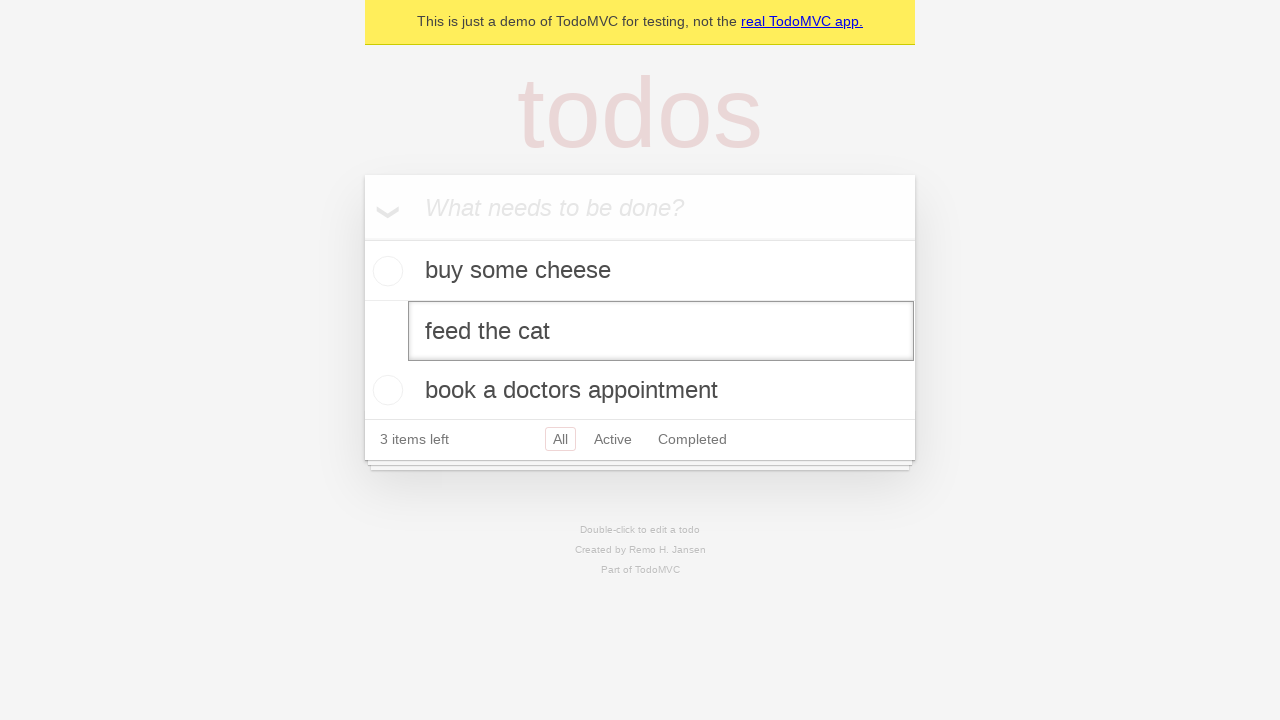

Edited second todo text to 'buy some sausages' on internal:testid=[data-testid="todo-item"s] >> nth=1 >> internal:role=textbox[nam
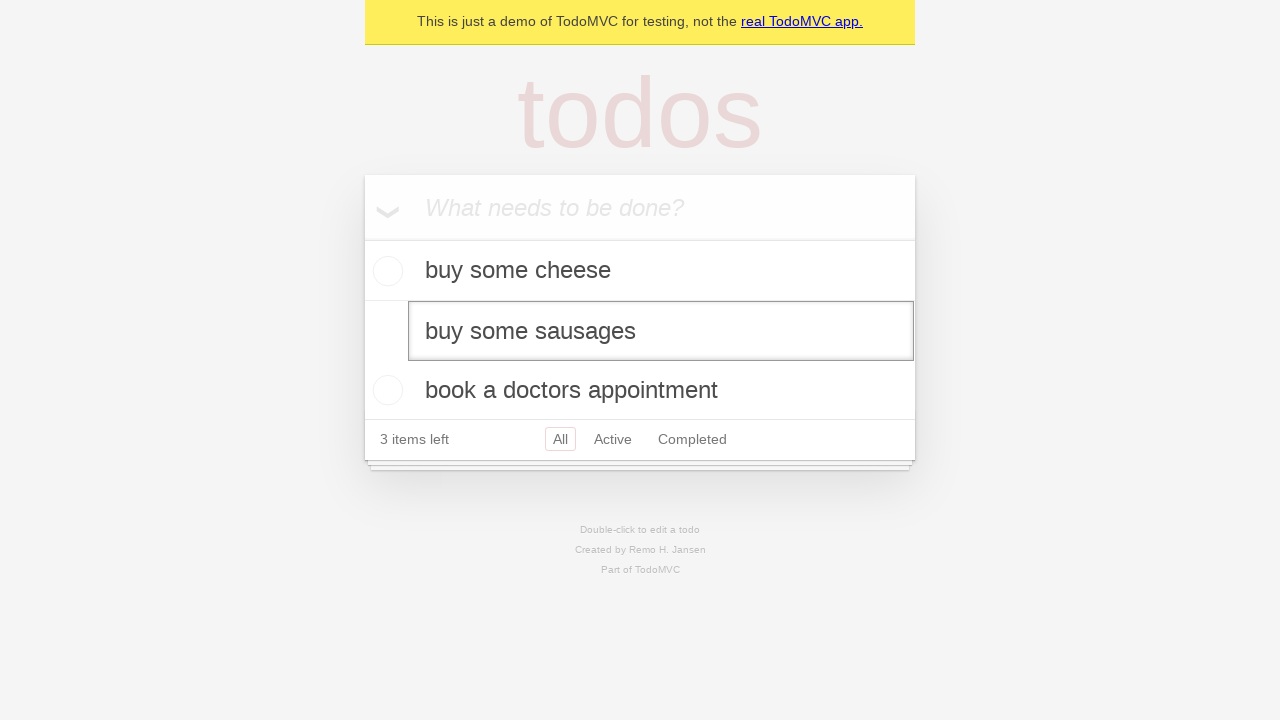

Dispatched blur event to save the edited todo
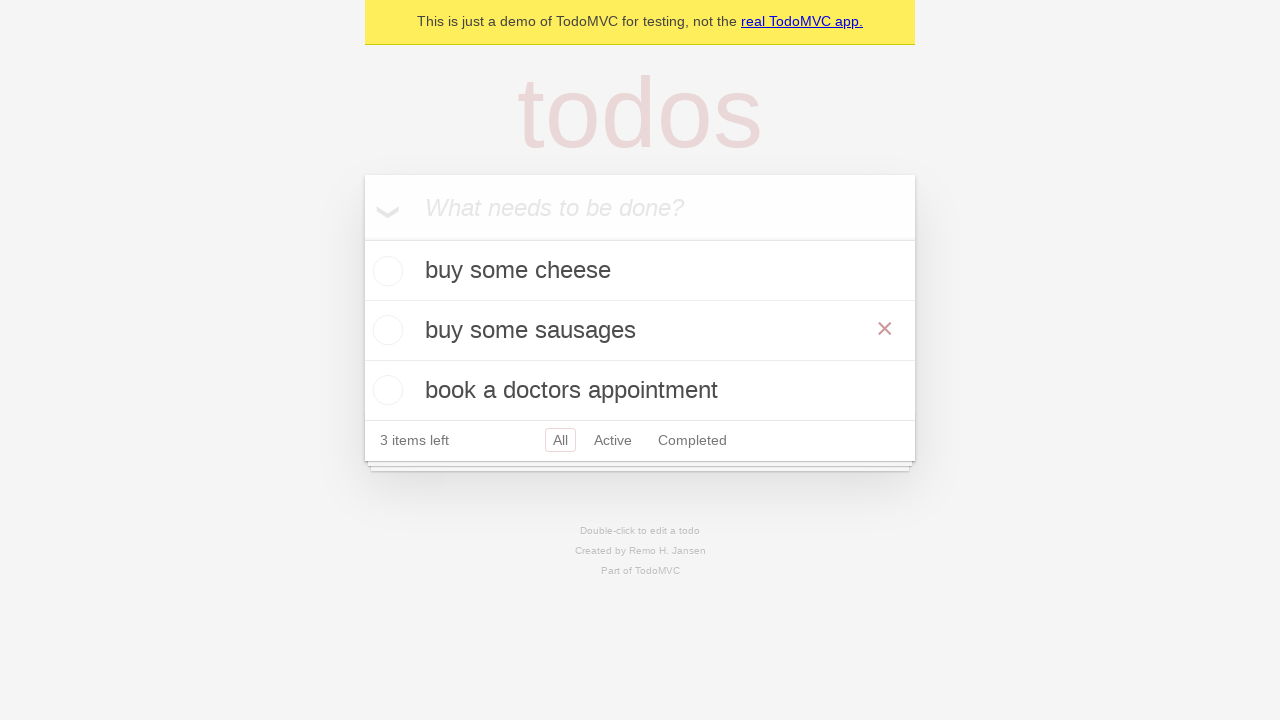

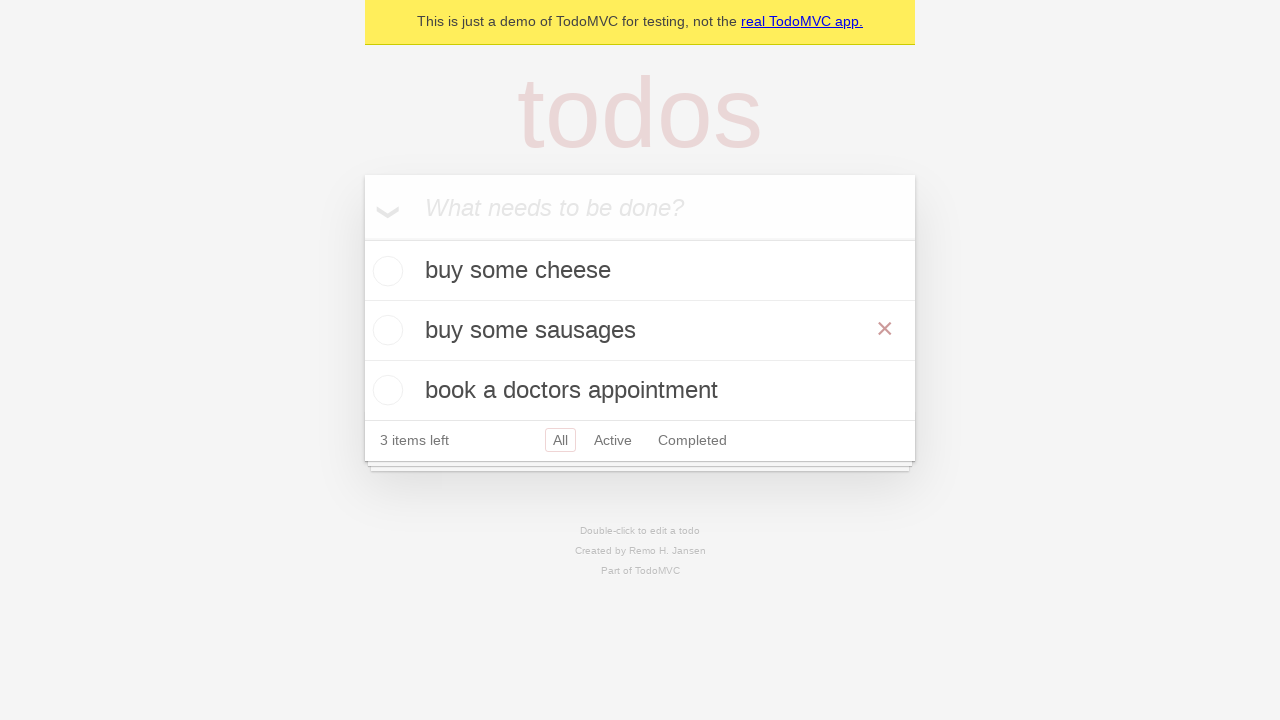